Navigates through the Browse Languages section to view all languages starting with the letter J and verifies the page content.

Starting URL: http://www.99-bottles-of-beer.net/

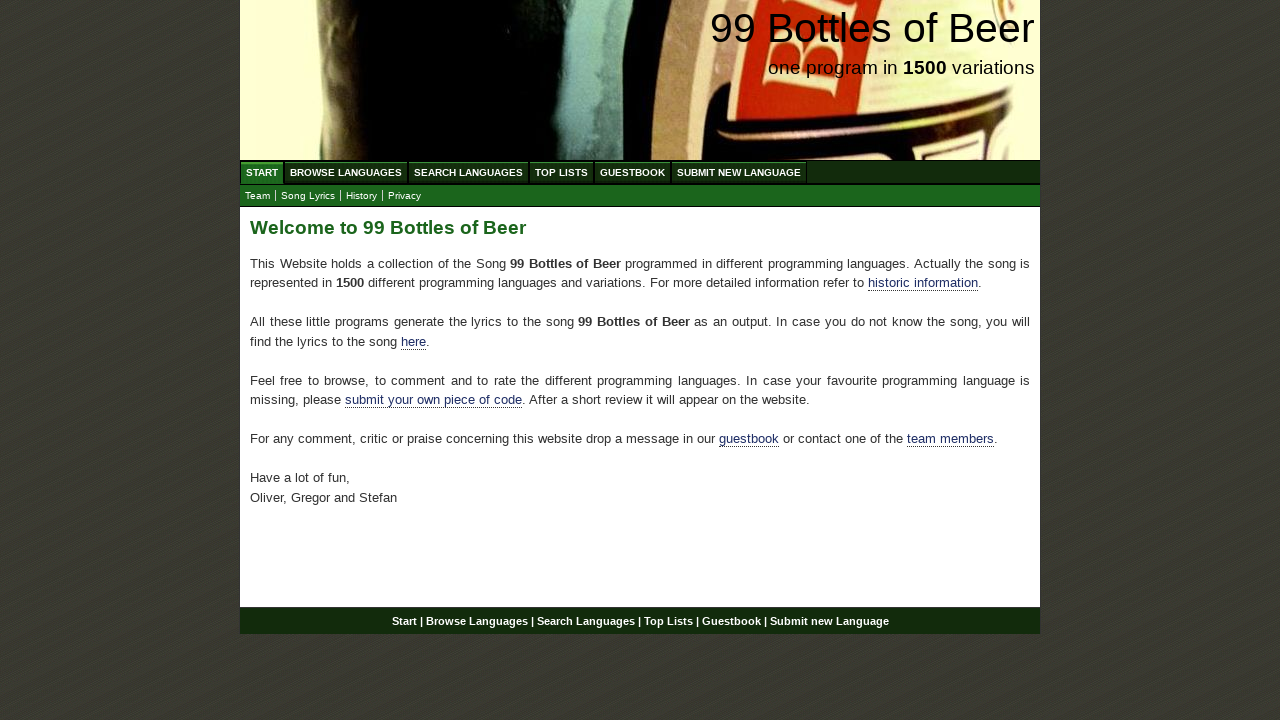

Clicked on Browse Languages link at (346, 172) on a[href='/abc.html']
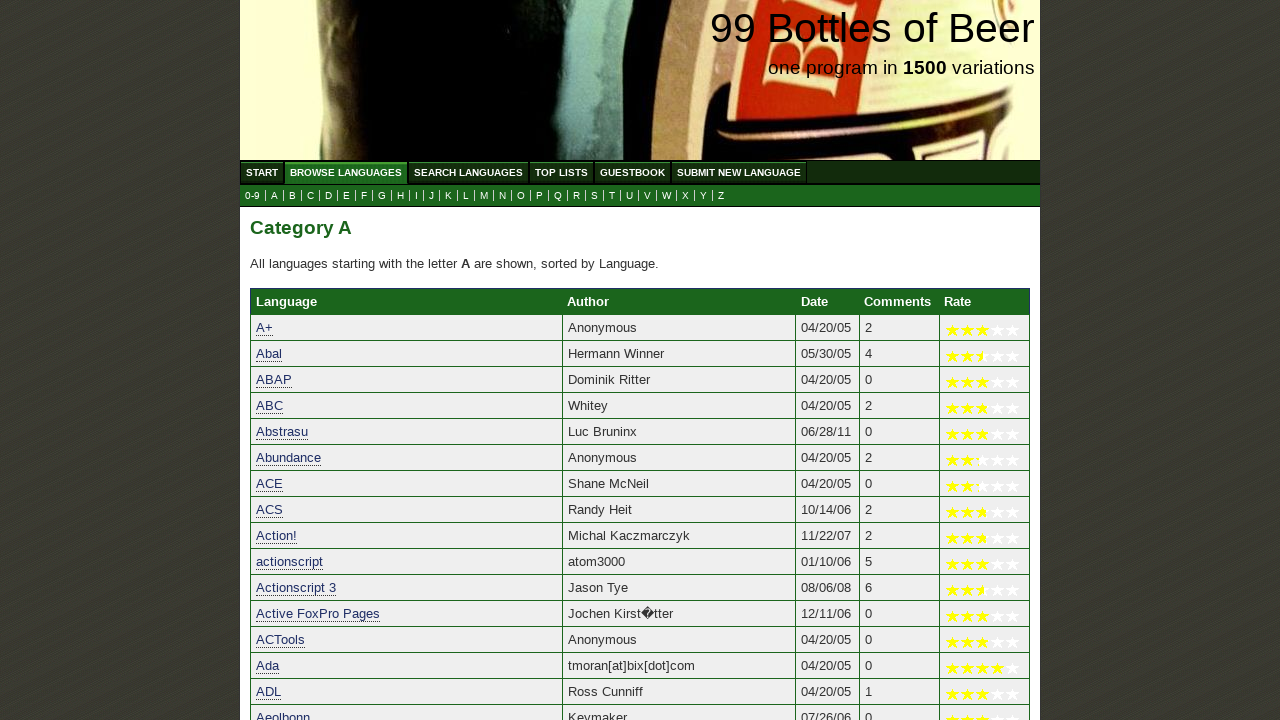

Clicked on letter J to view languages starting with J at (432, 196) on a[href='j.html']
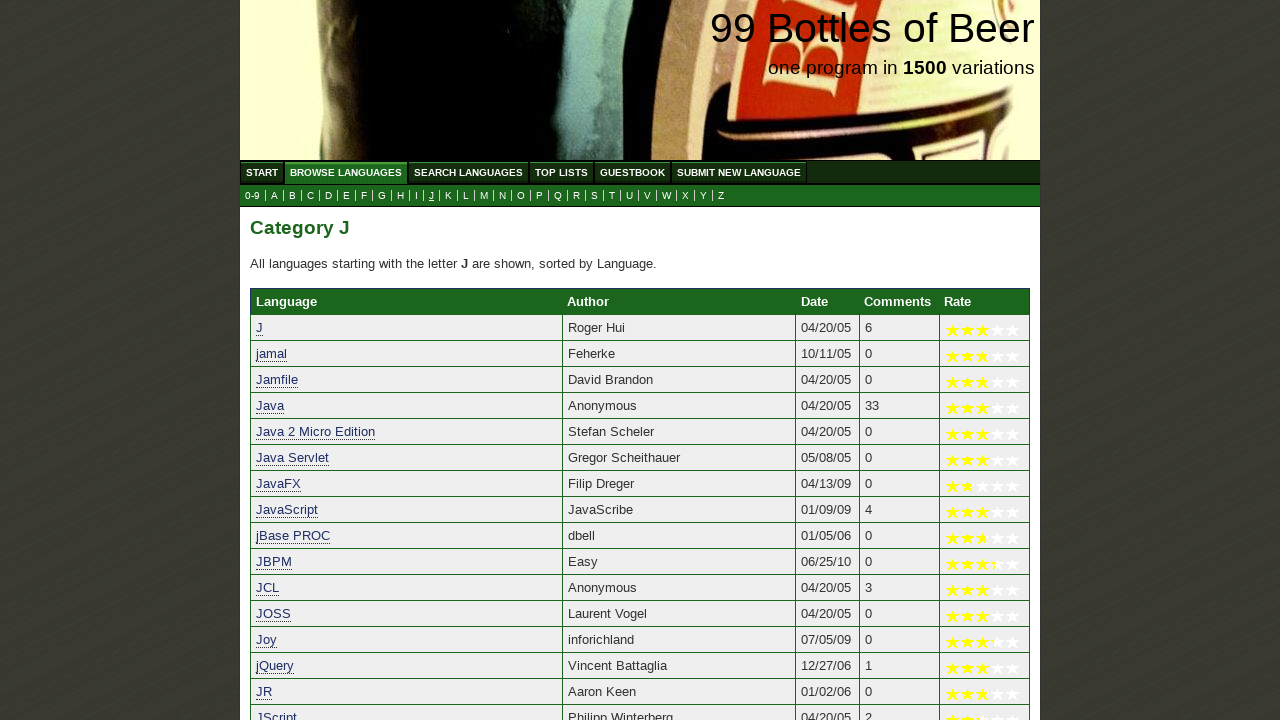

Verified page loaded with 'All languages' message
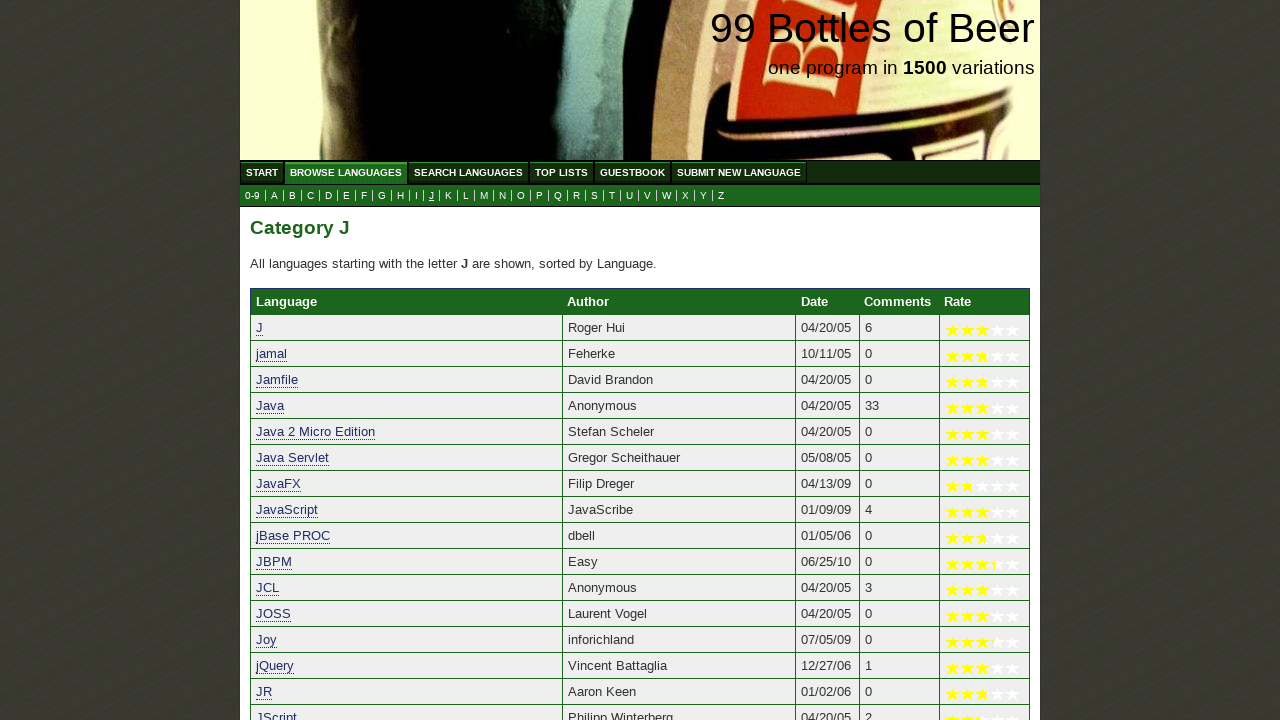

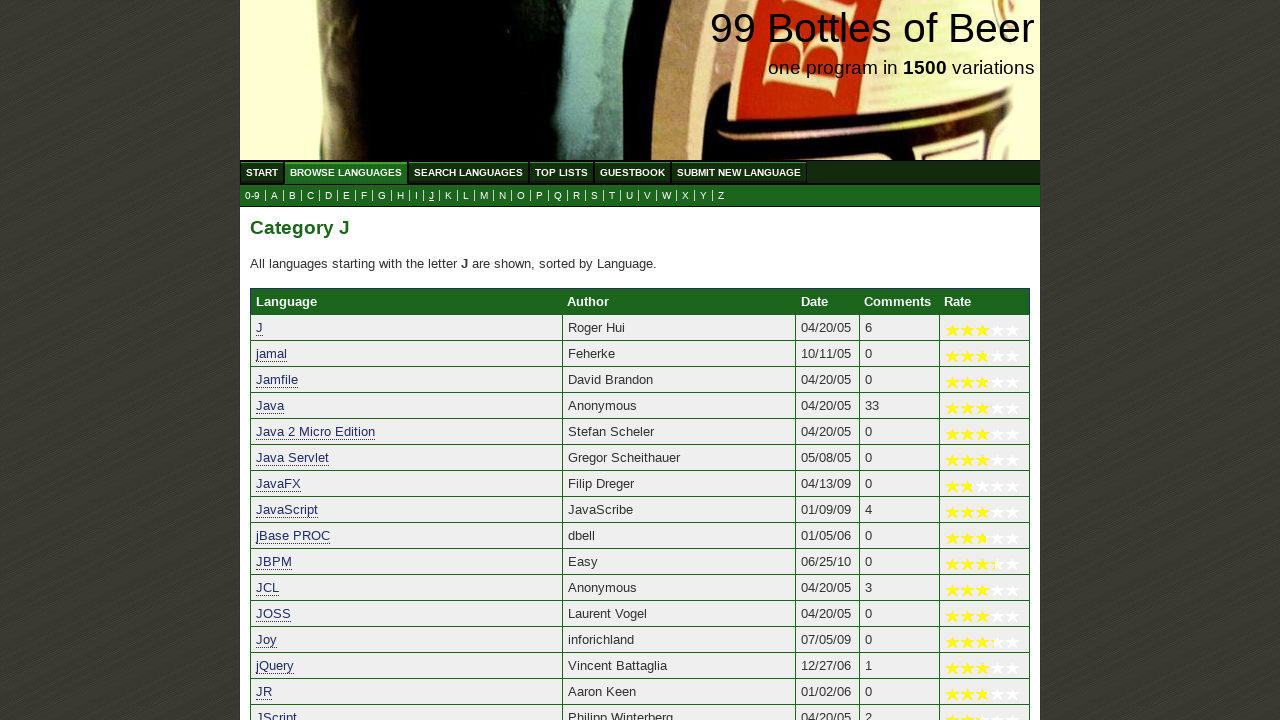